Tests checkbox functionality by verifying the class attribute changes when clicking a "Celery" checkbox element

Starting URL: https://demo.aspnetawesome.com/

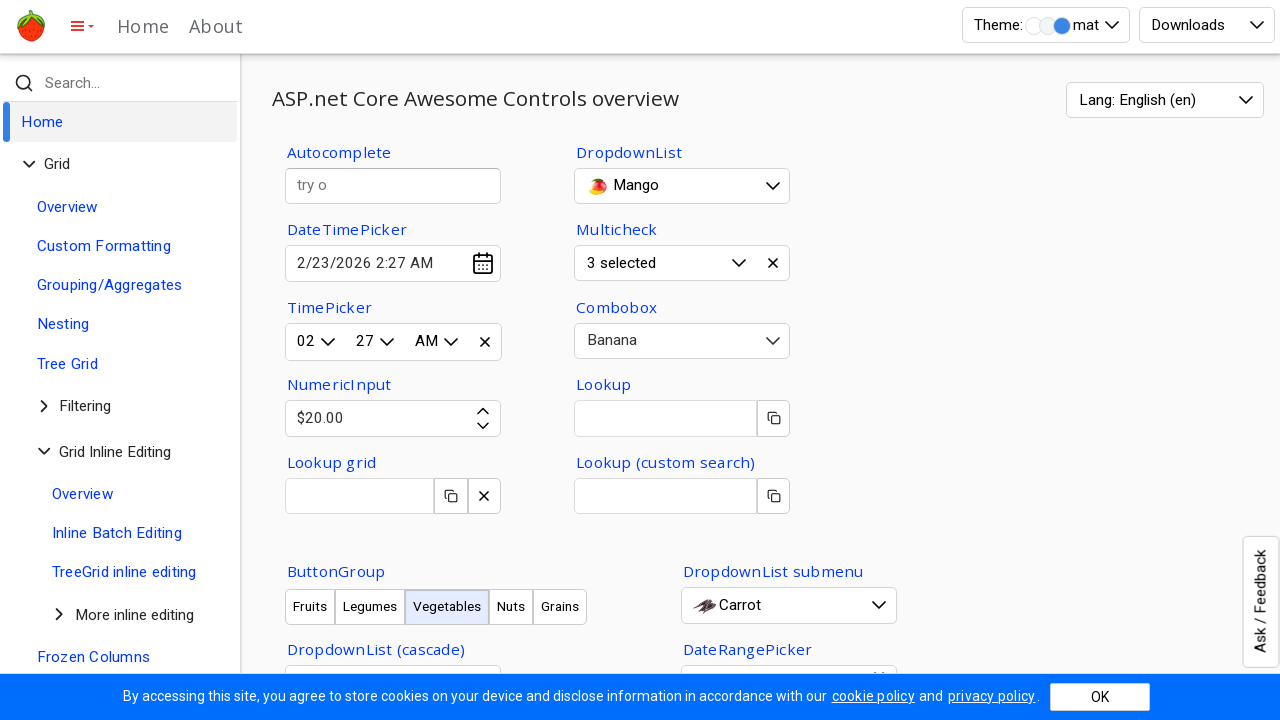

Located the Celery checkbox element
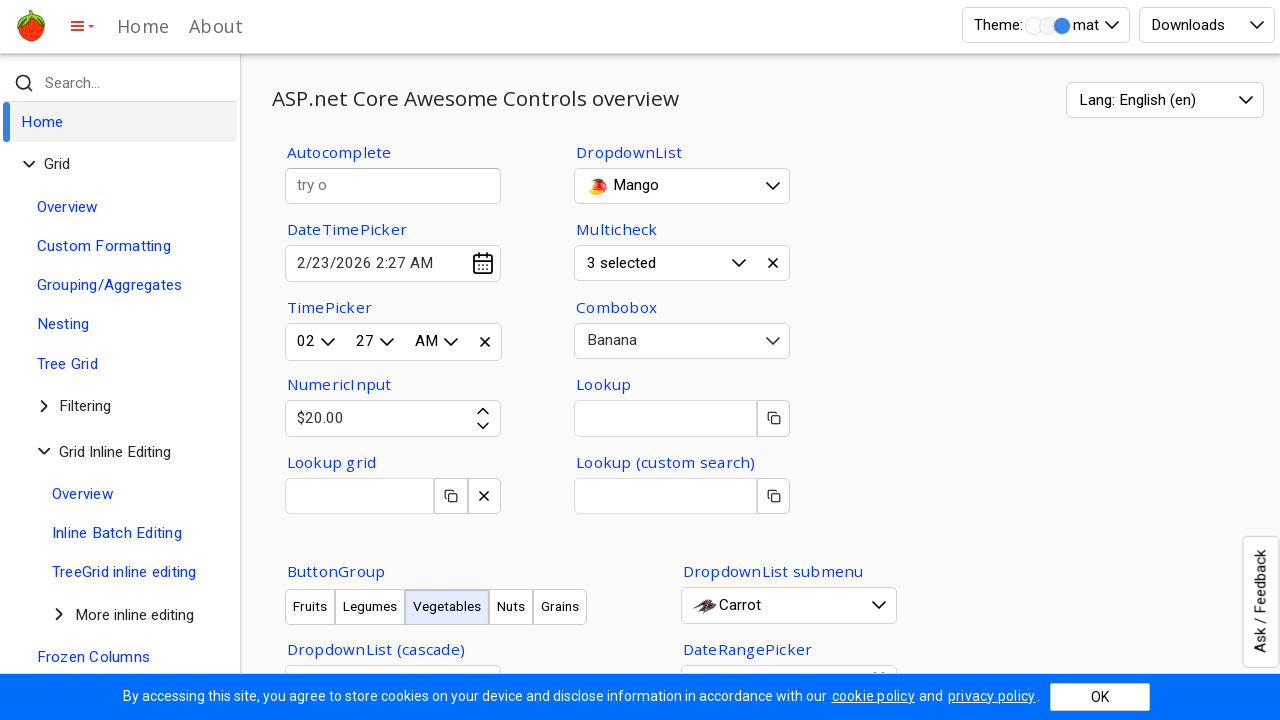

Retrieved class attribute from Celery checkbox
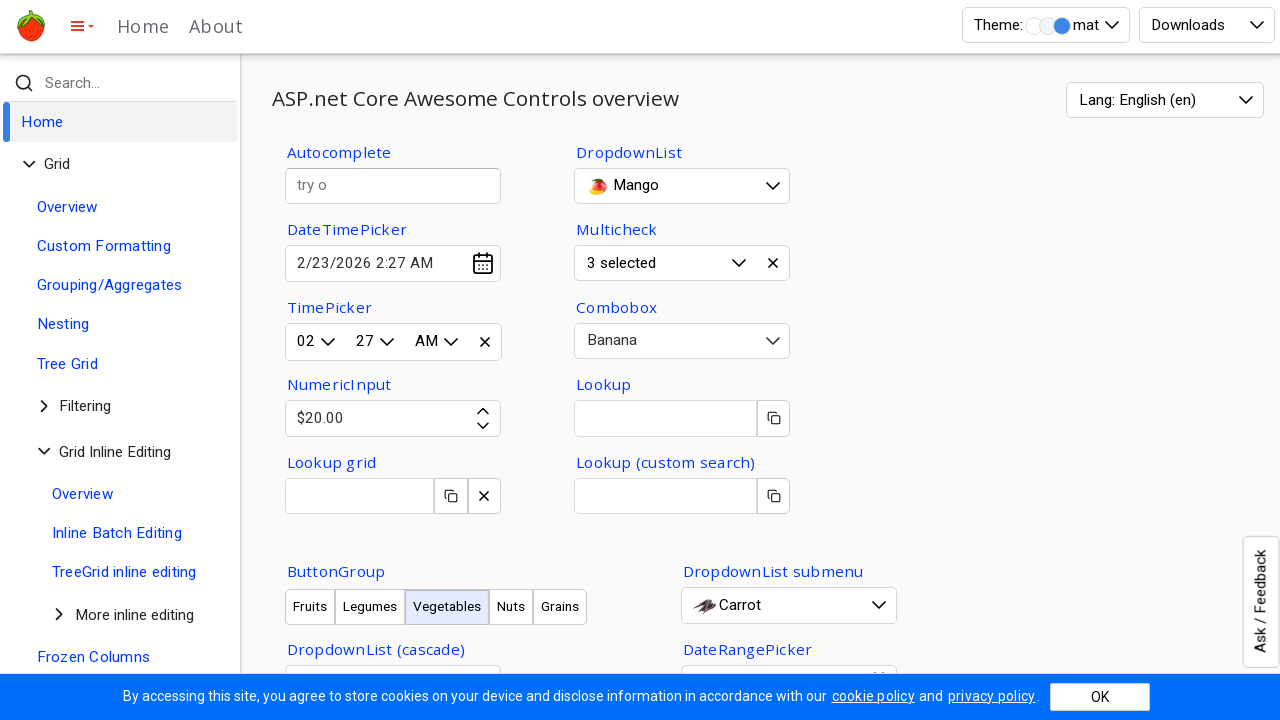

Verified initial checkbox class is 'o-chkm' (unchecked state)
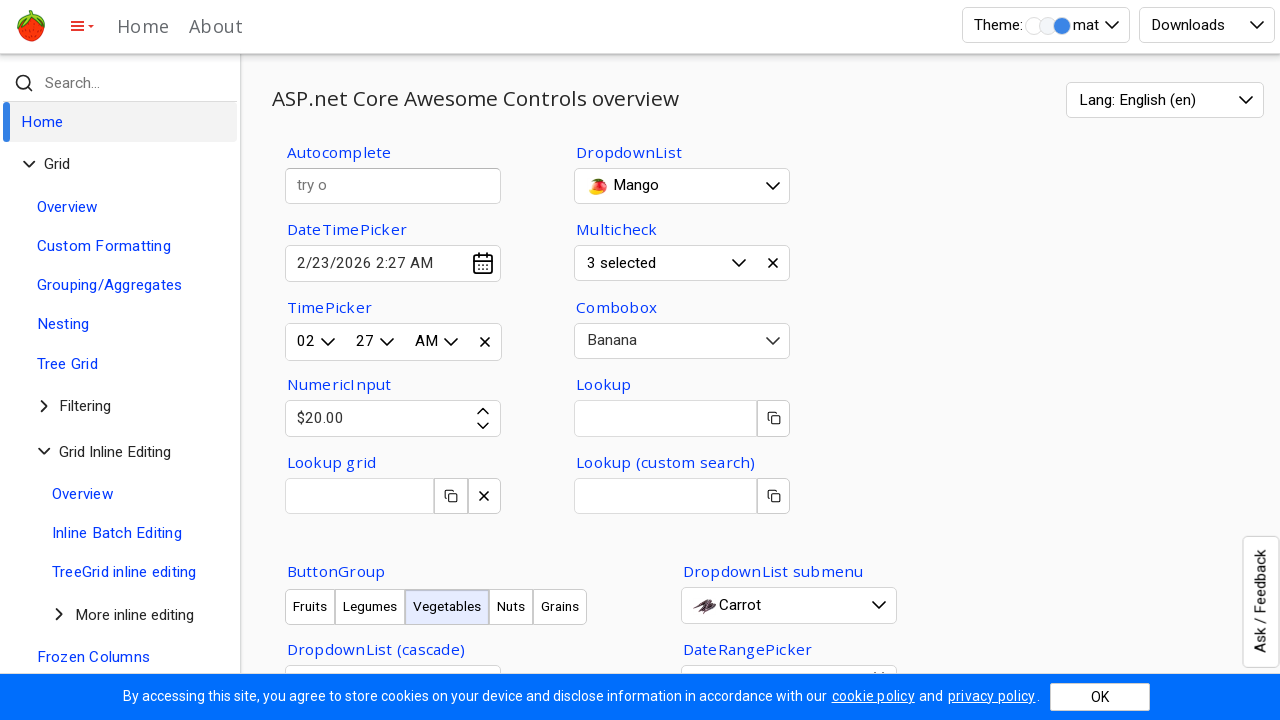

Waited 2000ms before clicking checkbox
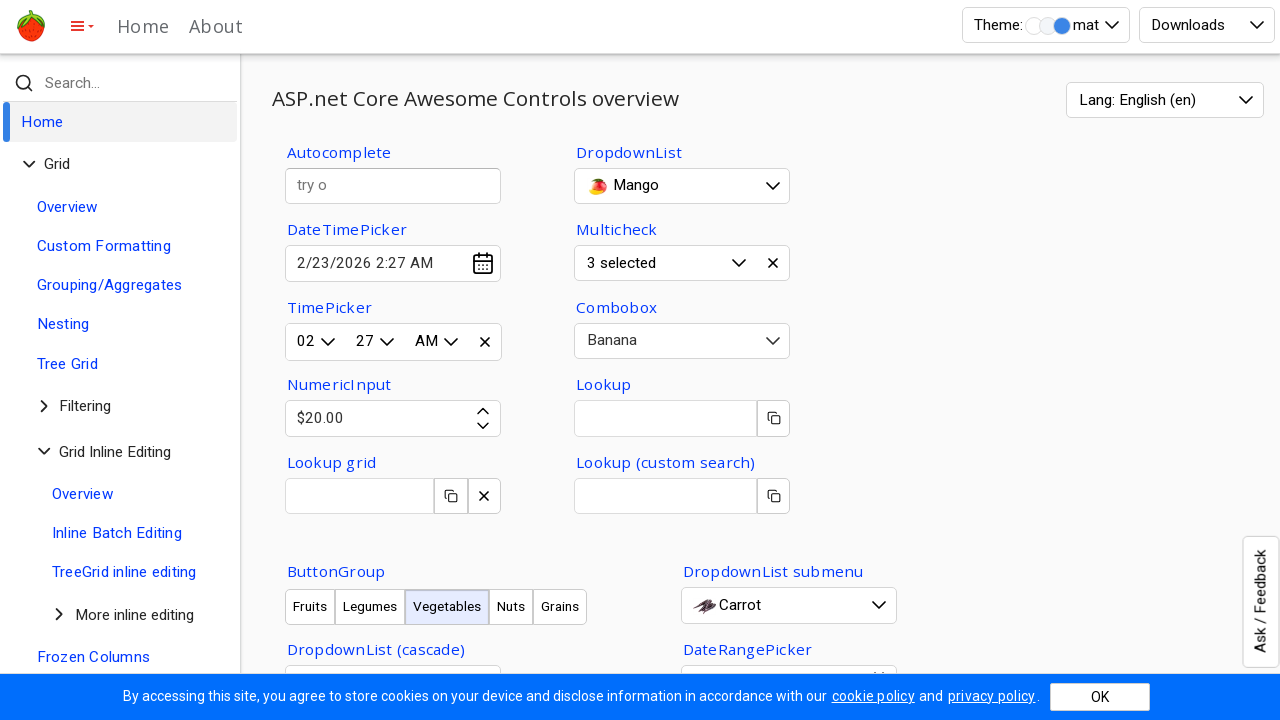

Clicked the Celery checkbox to check it at (505, 360) on .awe-display.o-ochk>ul>li:nth-of-type(1)
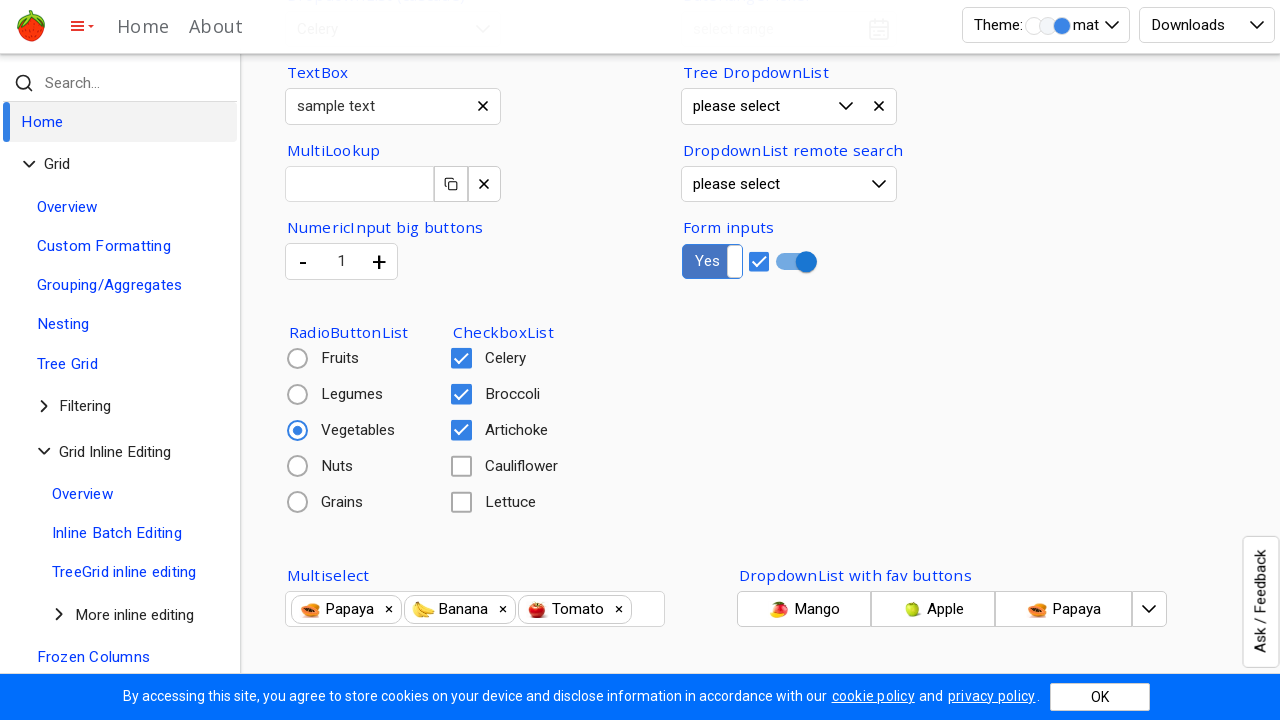

Retrieved class attribute from Celery checkbox after clicking
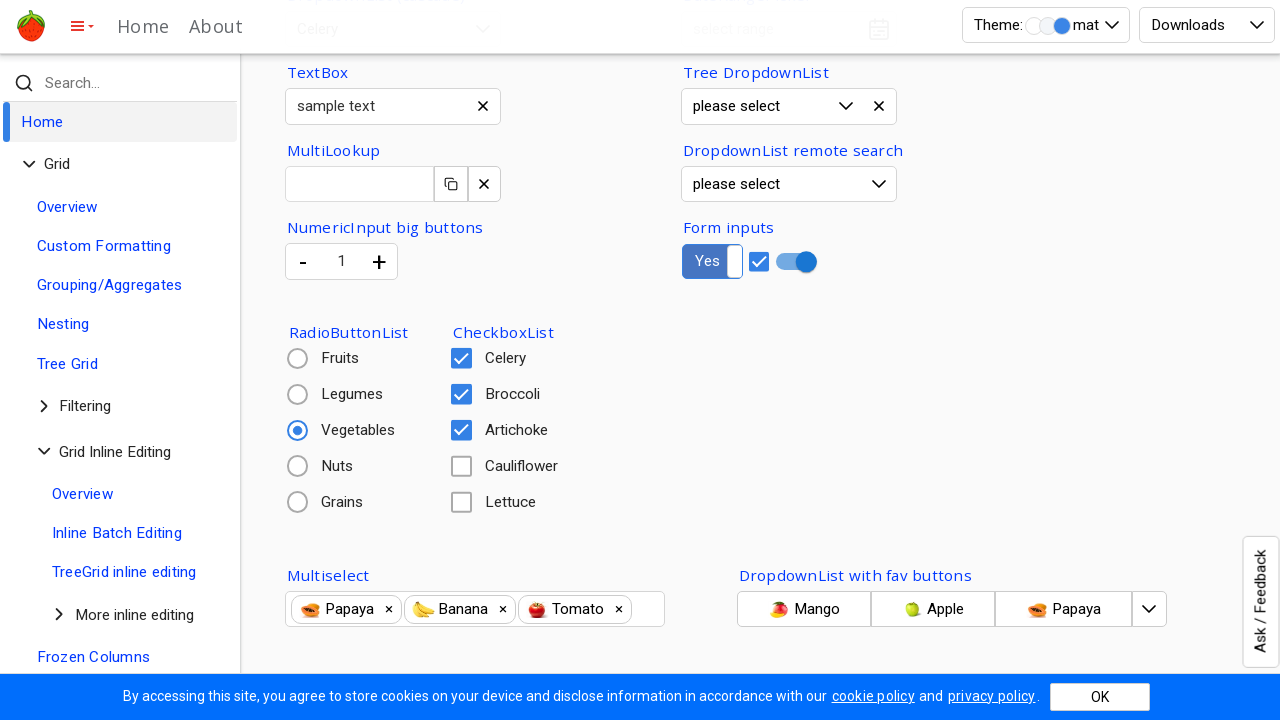

Verified checkbox class is 'o-chkm o-chked' (checked state)
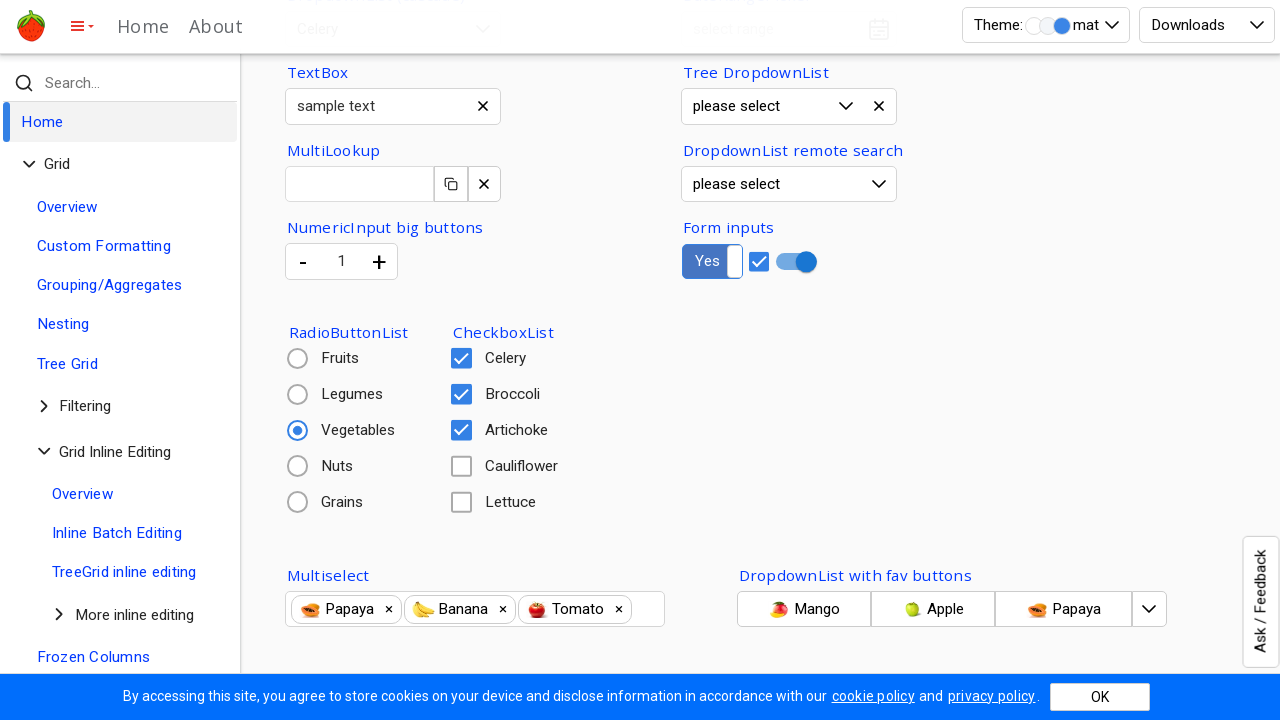

Waited 2500ms after checkbox interaction
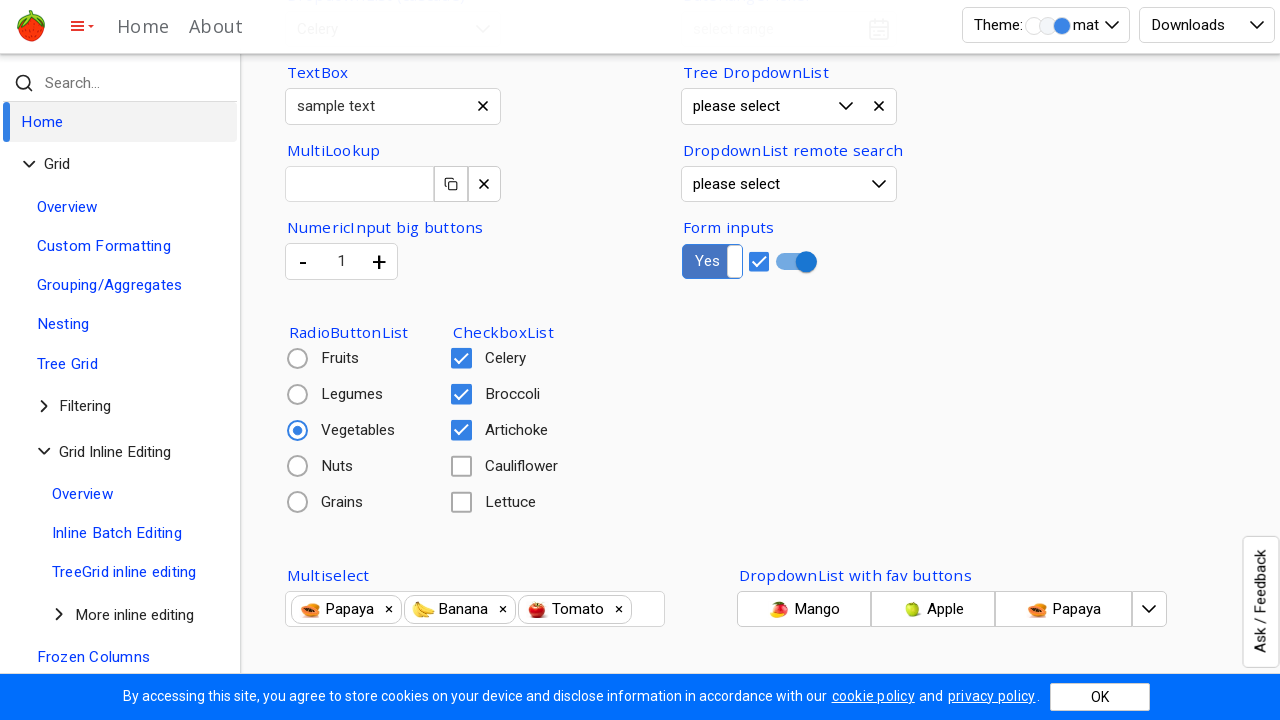

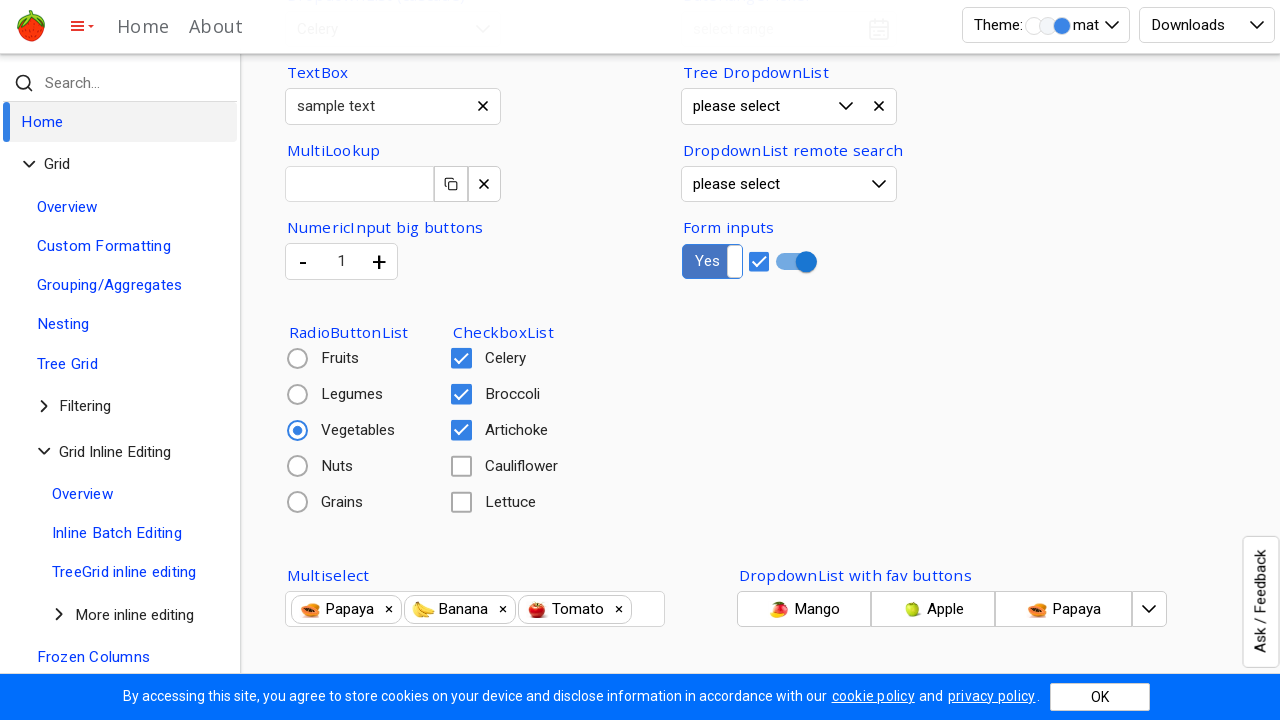